Tests selecting a dropdown option by its value attribute and verifies the selection

Starting URL: https://the-internet.herokuapp.com/dropdown

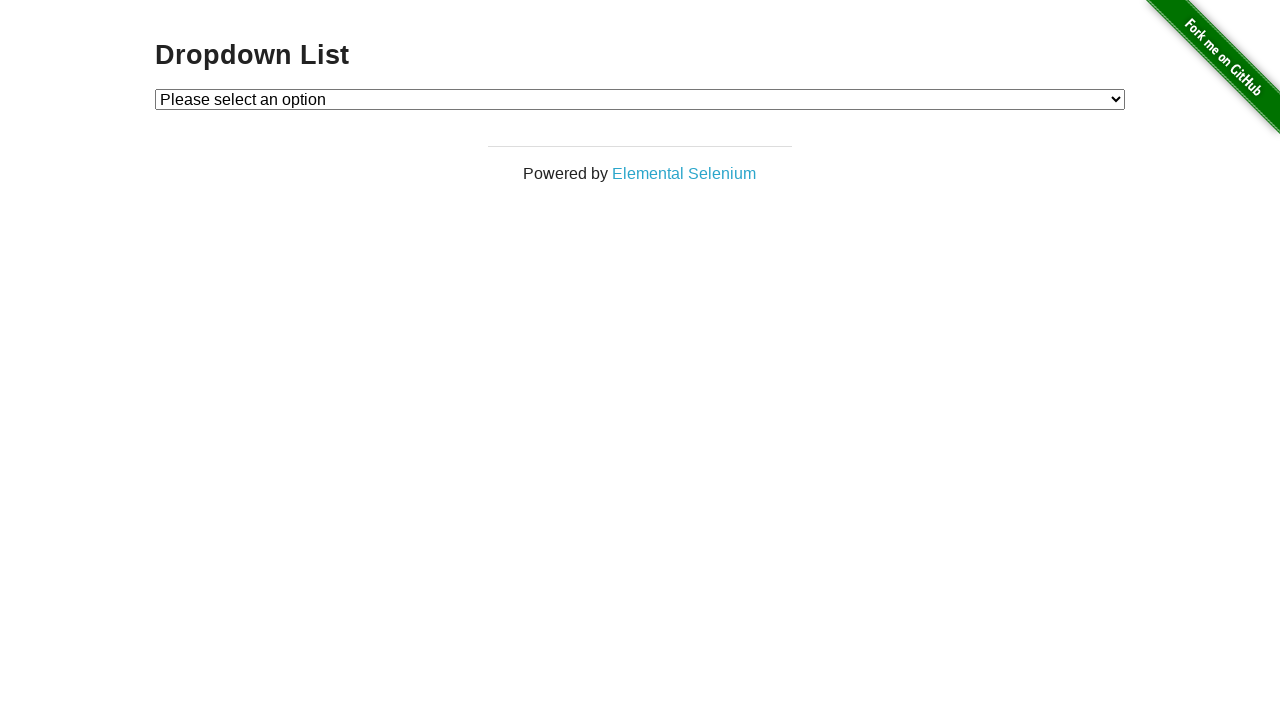

Selected dropdown option with value '2' on #dropdown
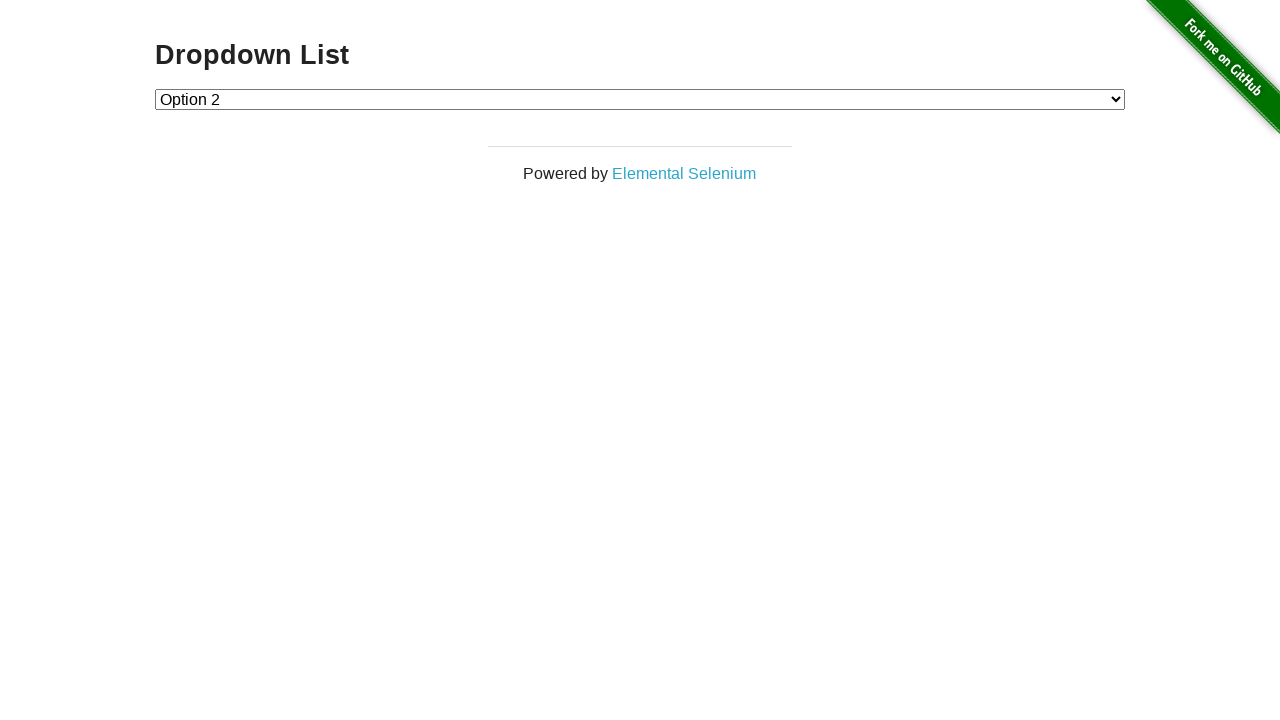

Retrieved text content of selected dropdown option
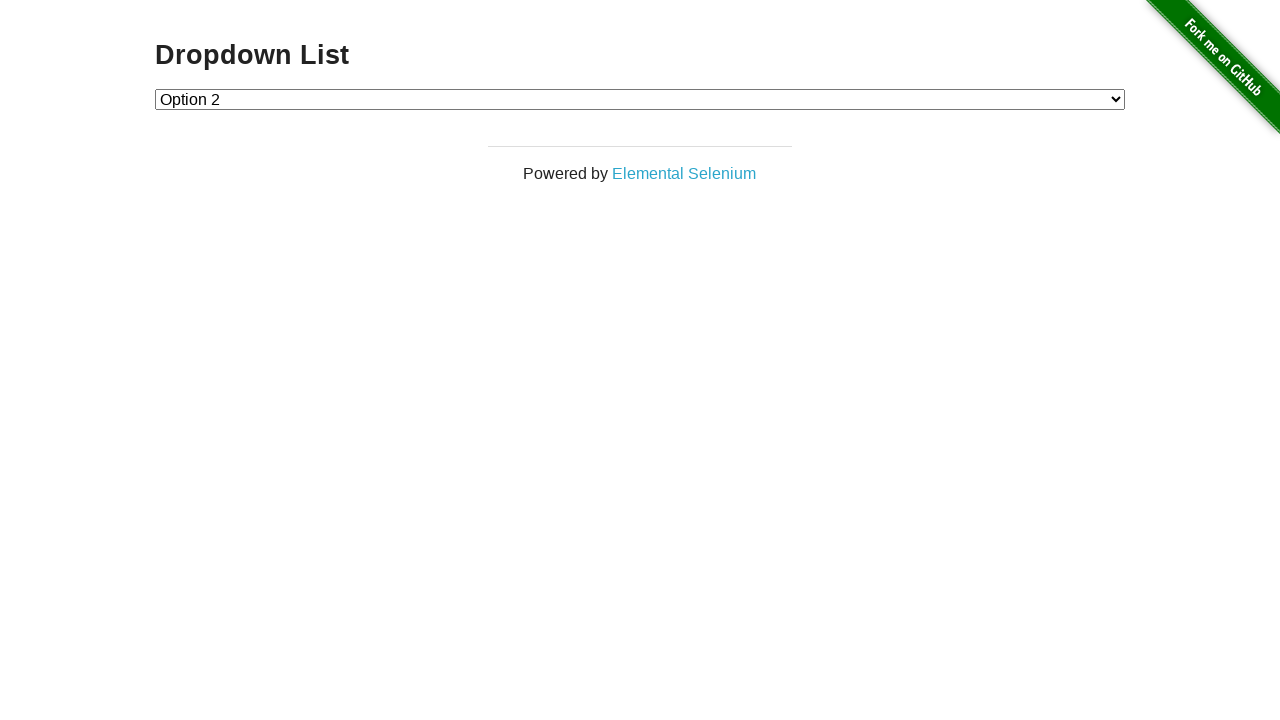

Verified that 'Option 2' is in the selected option text
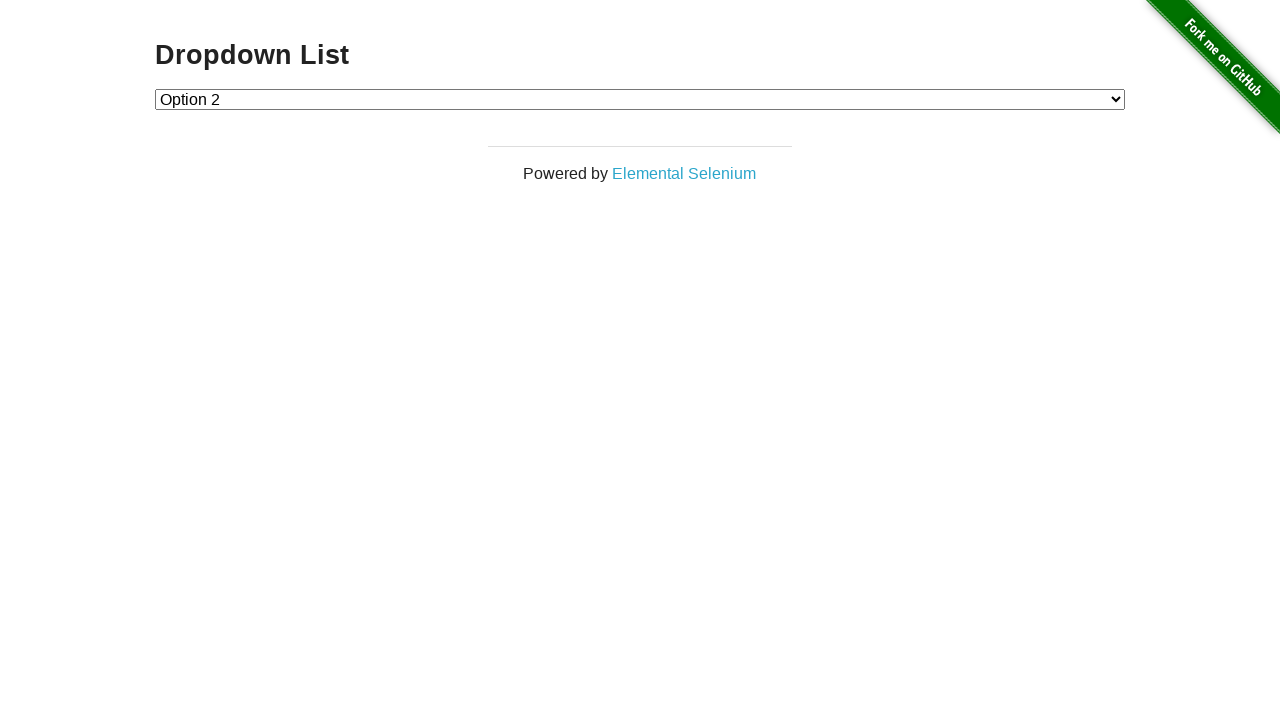

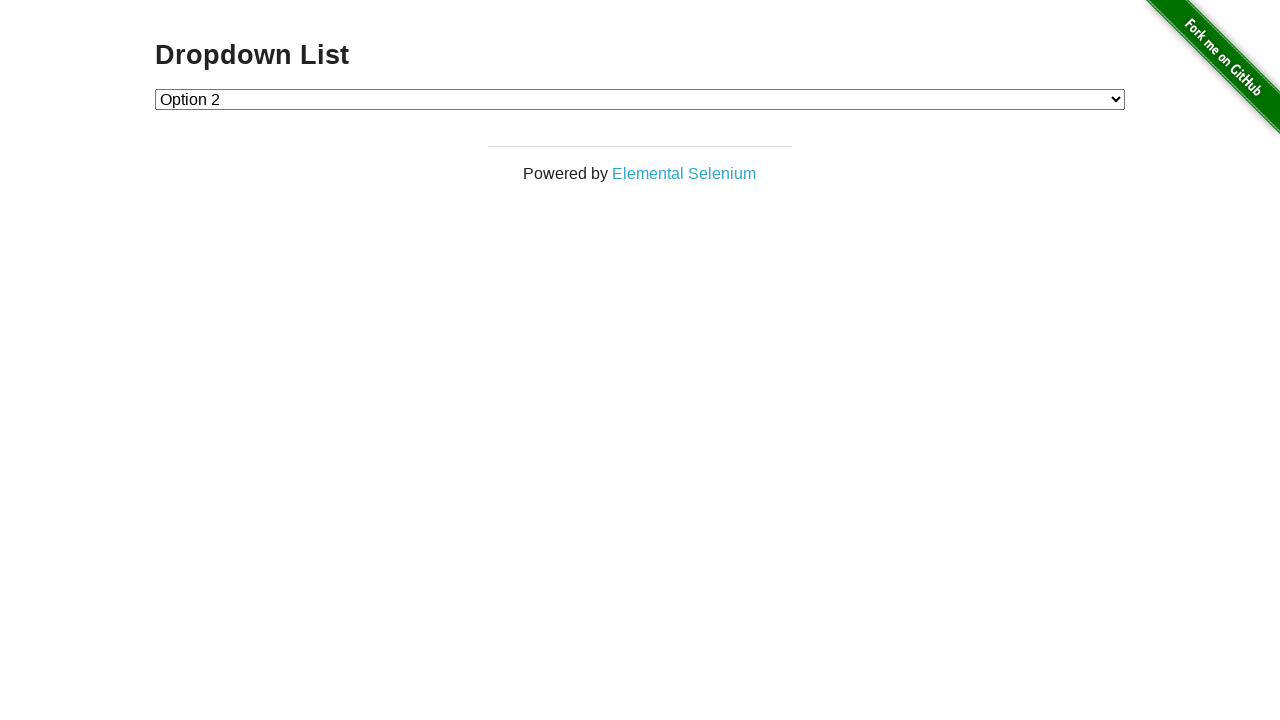